Clicks the Hovers link and verifies the page header text

Starting URL: https://the-internet.herokuapp.com/

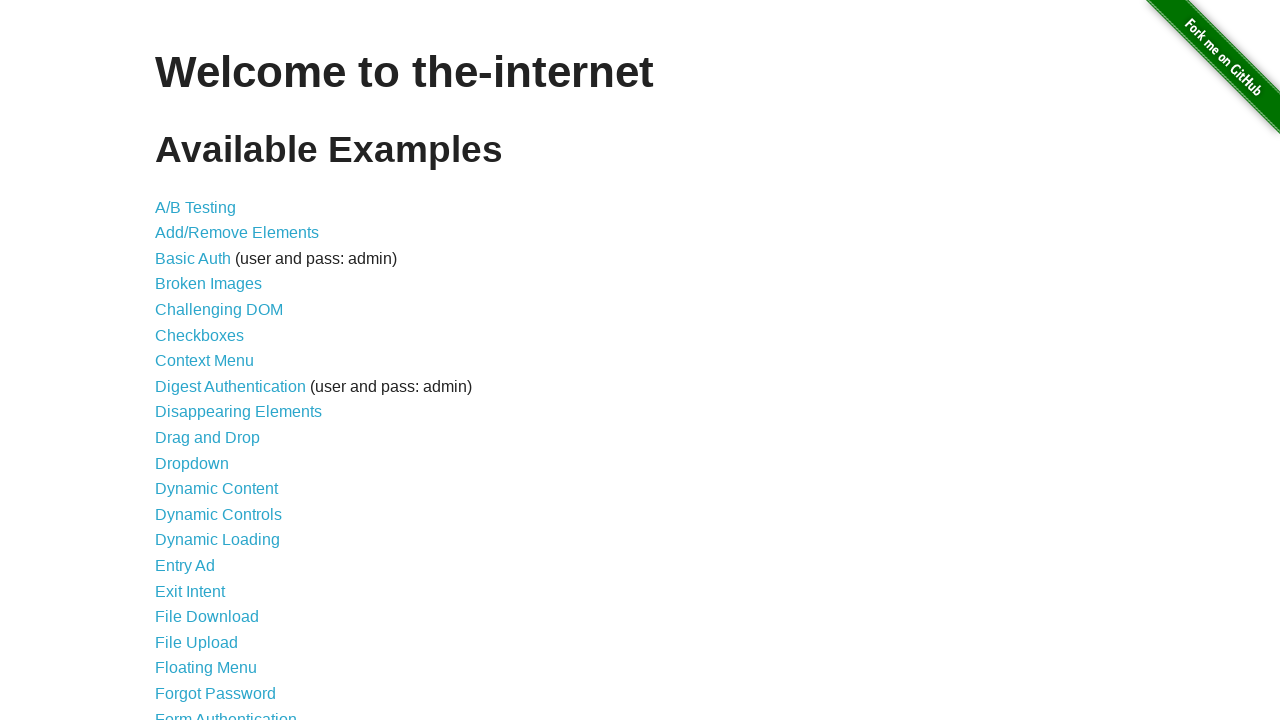

Clicked the Hovers link at (180, 360) on a[href='/hovers']
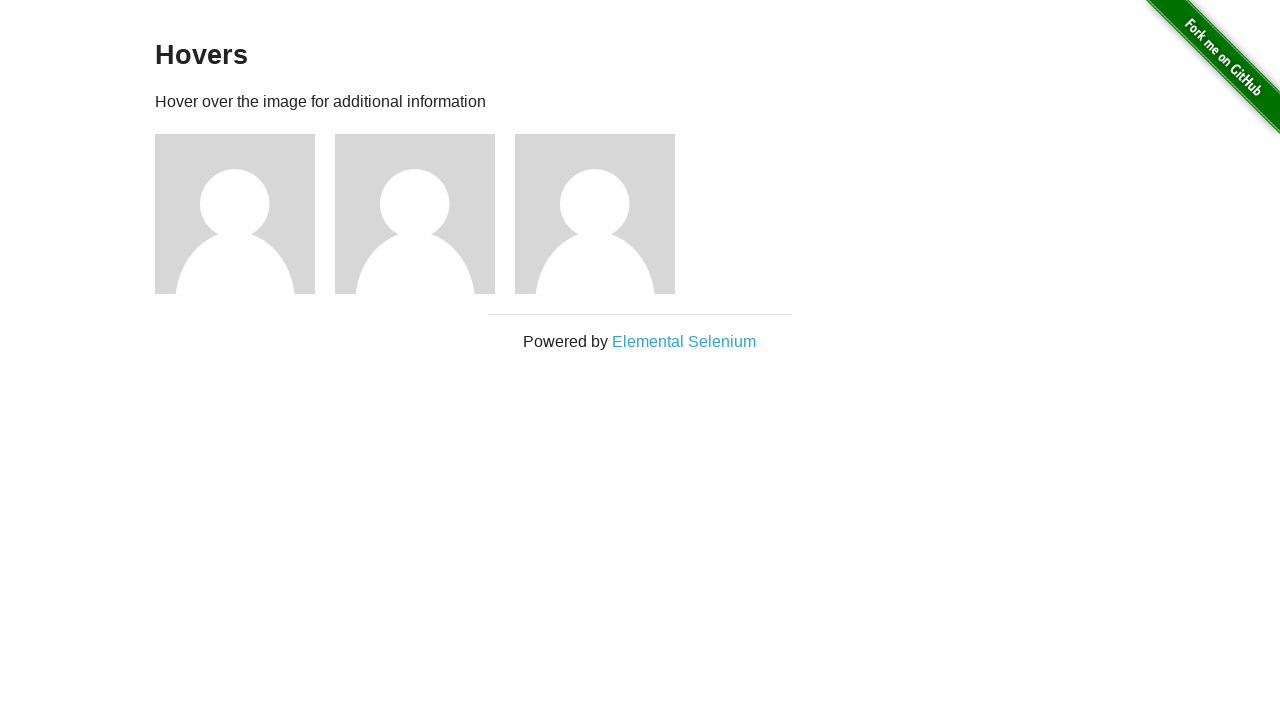

Page header loaded and h3 element is visible
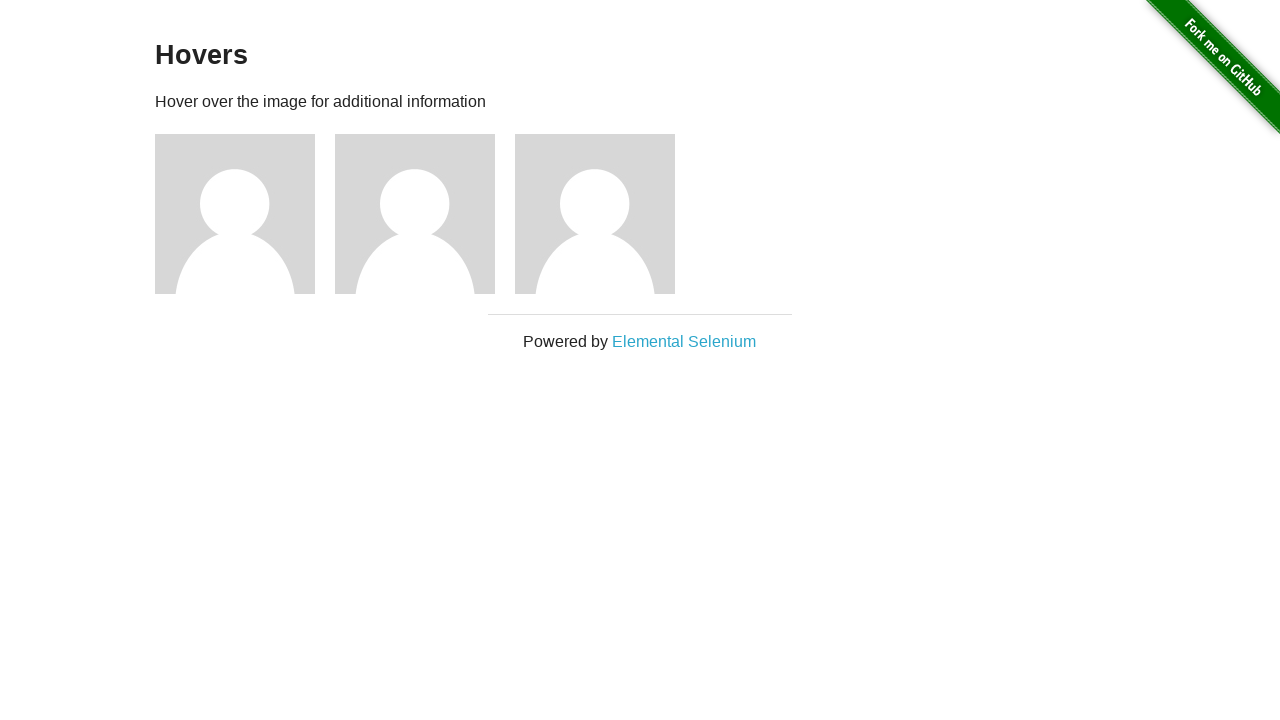

Retrieved header text: 'Hovers'
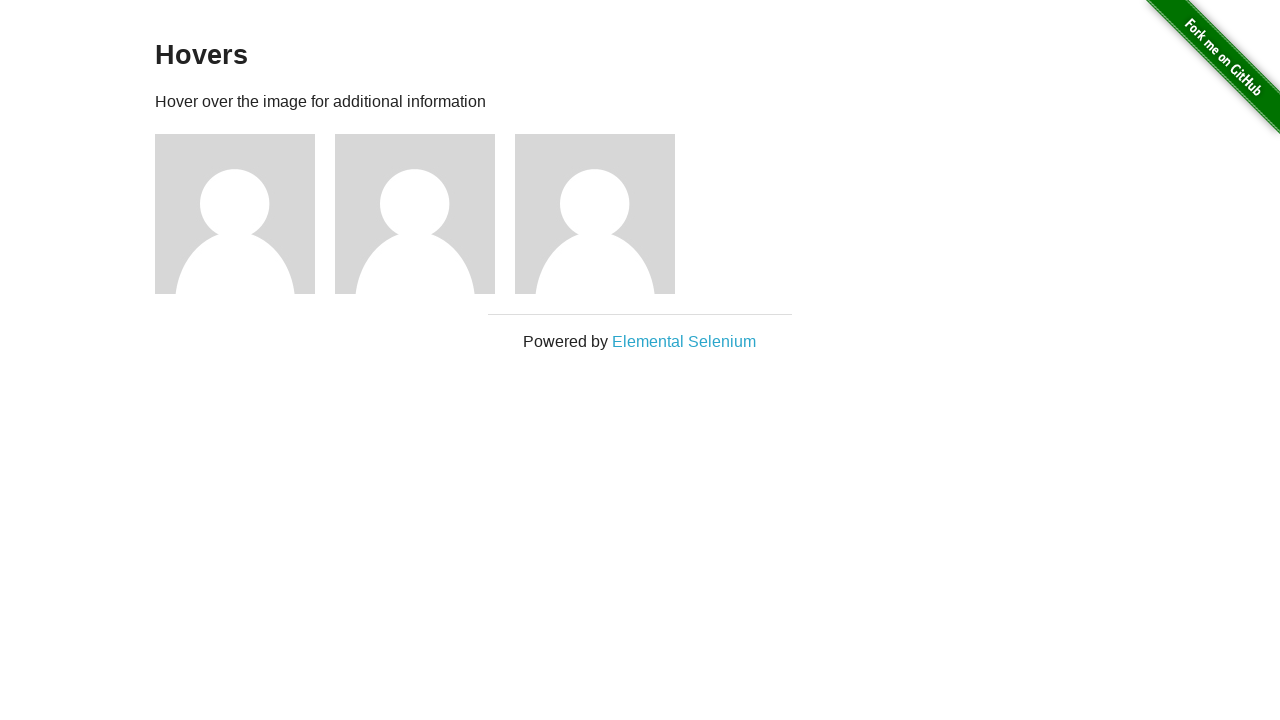

Verified that 'Hovers' is present in the header text
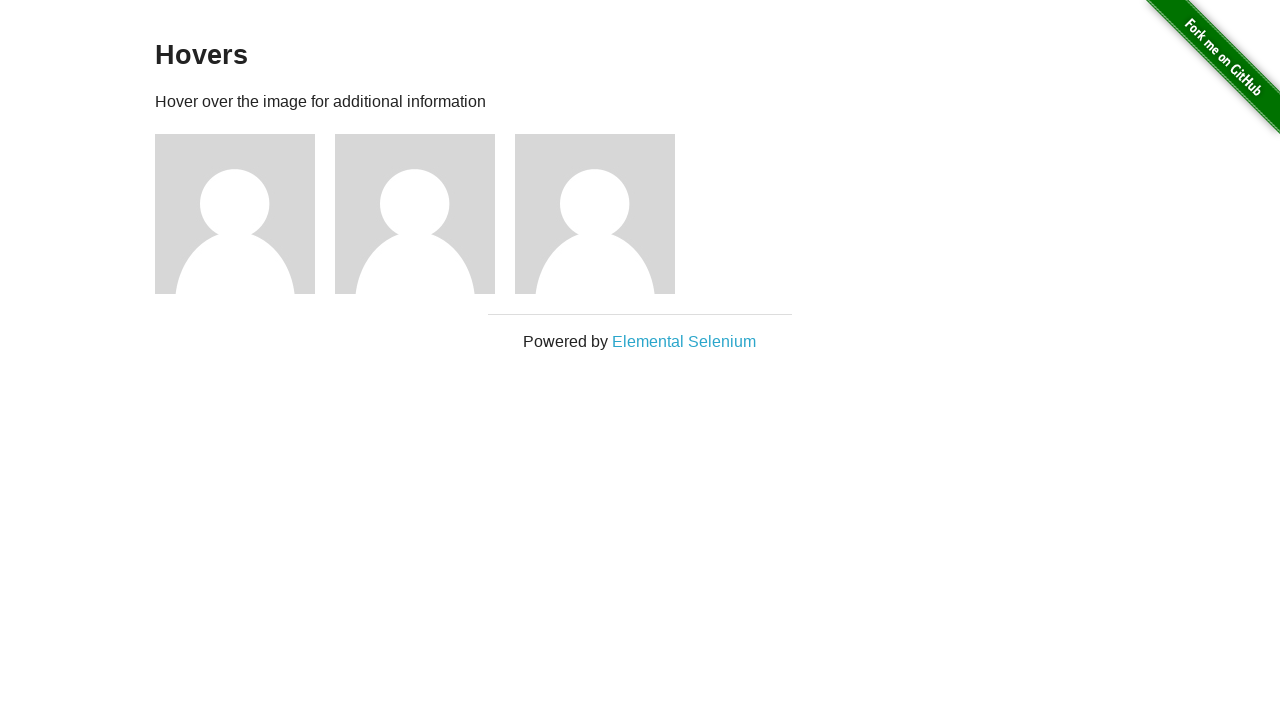

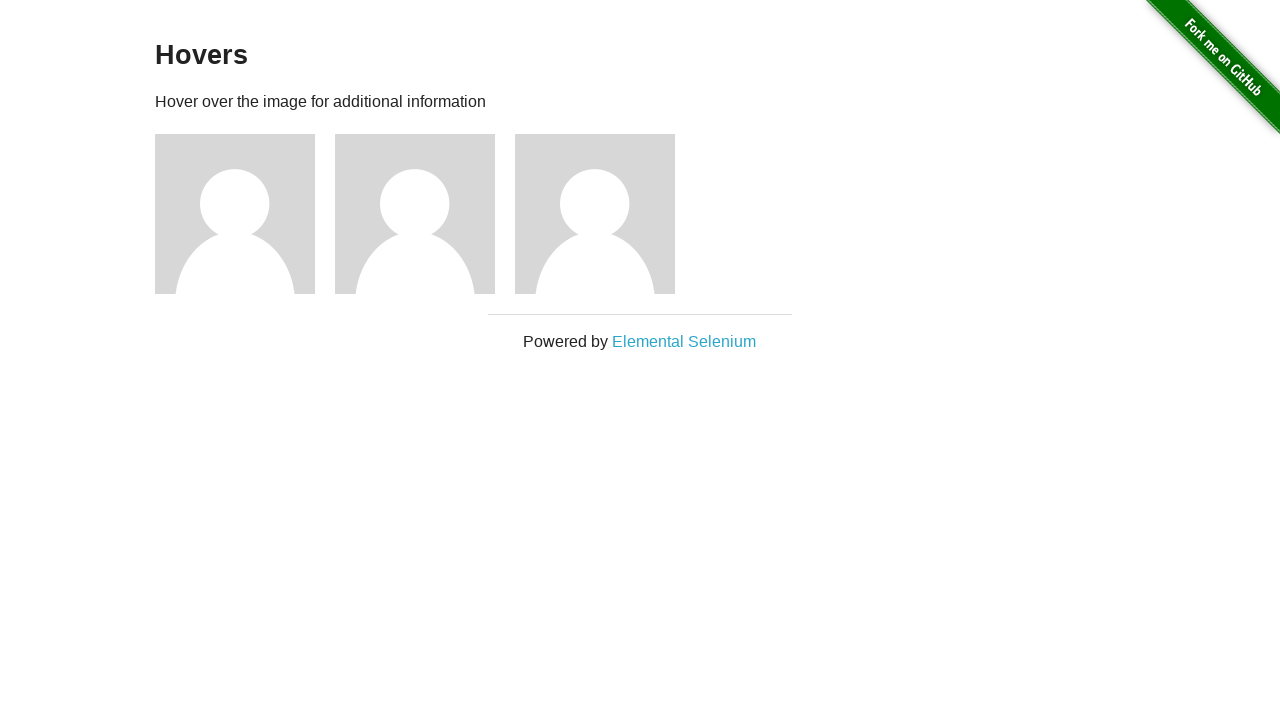